Fills out the NASA API signup form with generated user information and submits it

Starting URL: https://api.nasa.gov/

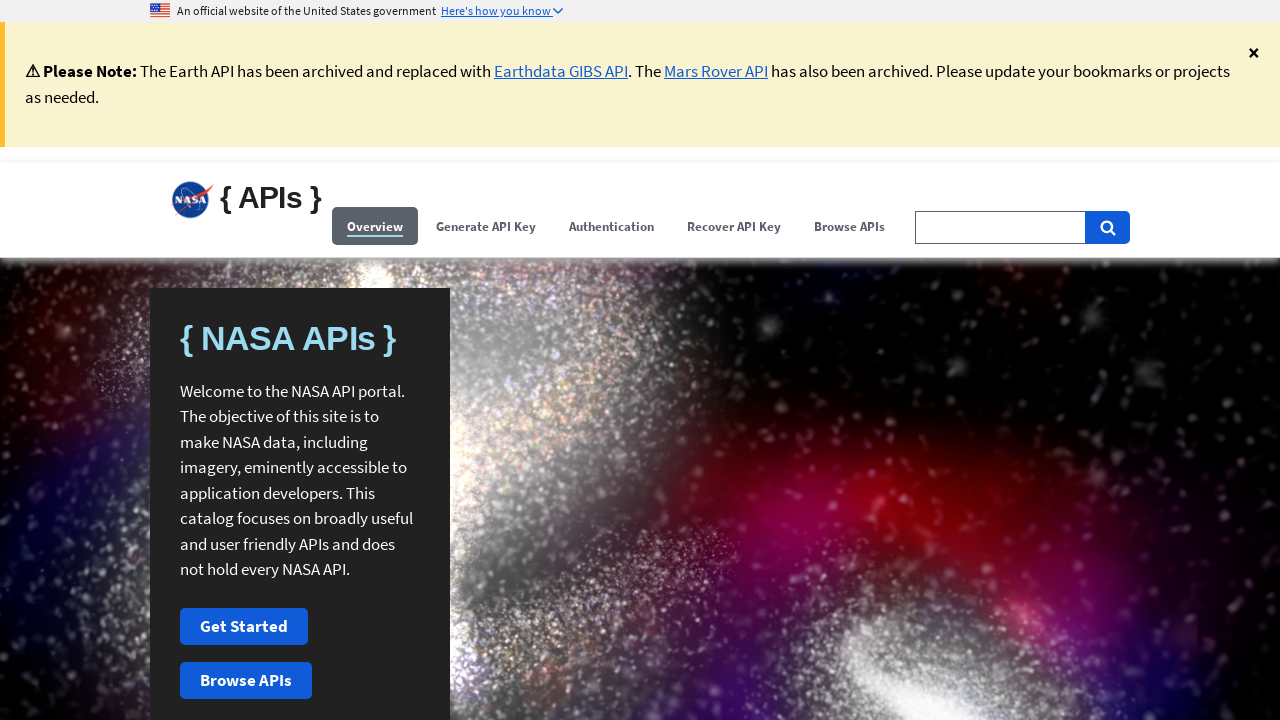

Filled first name field with 'Vmcywd' in shadow DOM
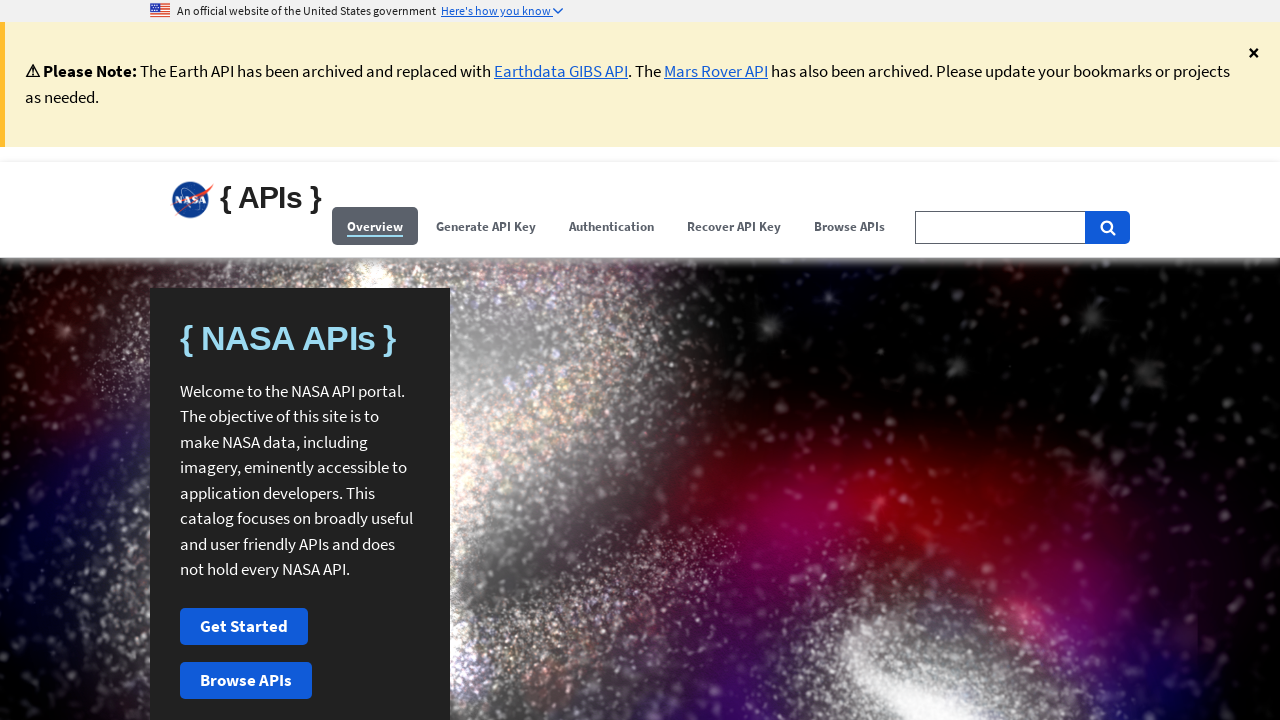

Filled last name field with 'Giuqakgv' in shadow DOM
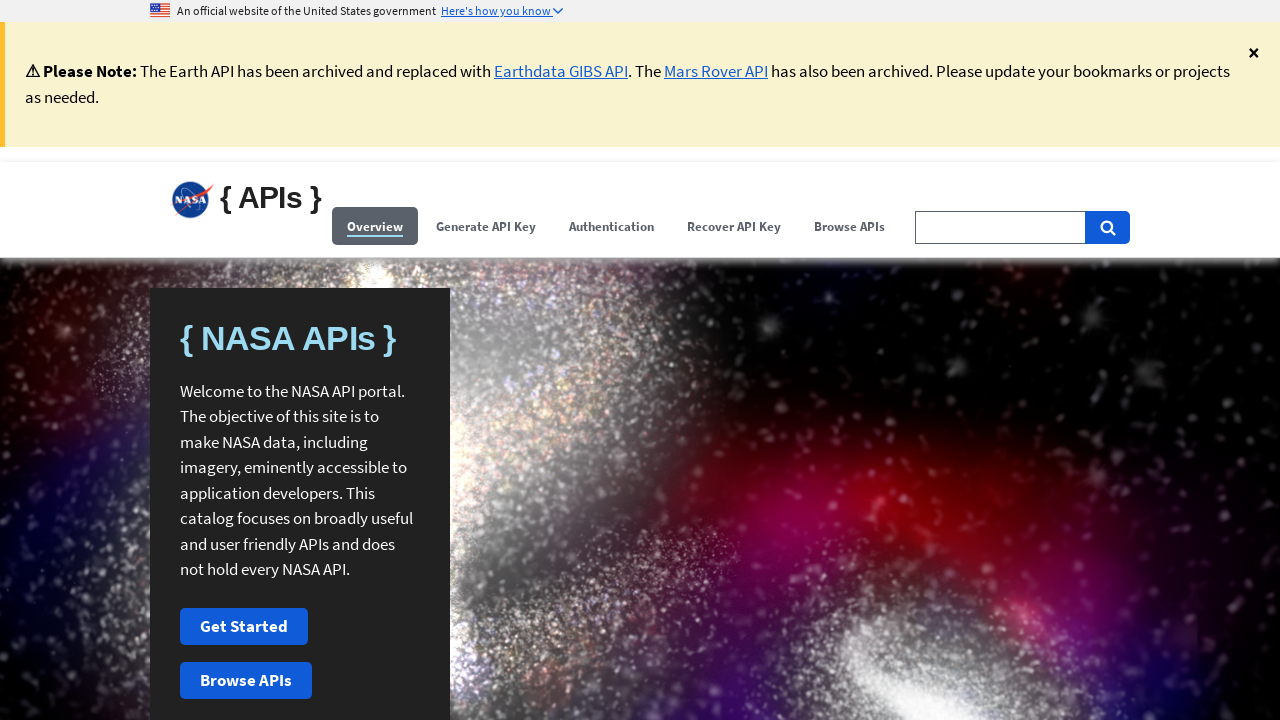

Filled email field with 'test5931@example.com' in shadow DOM
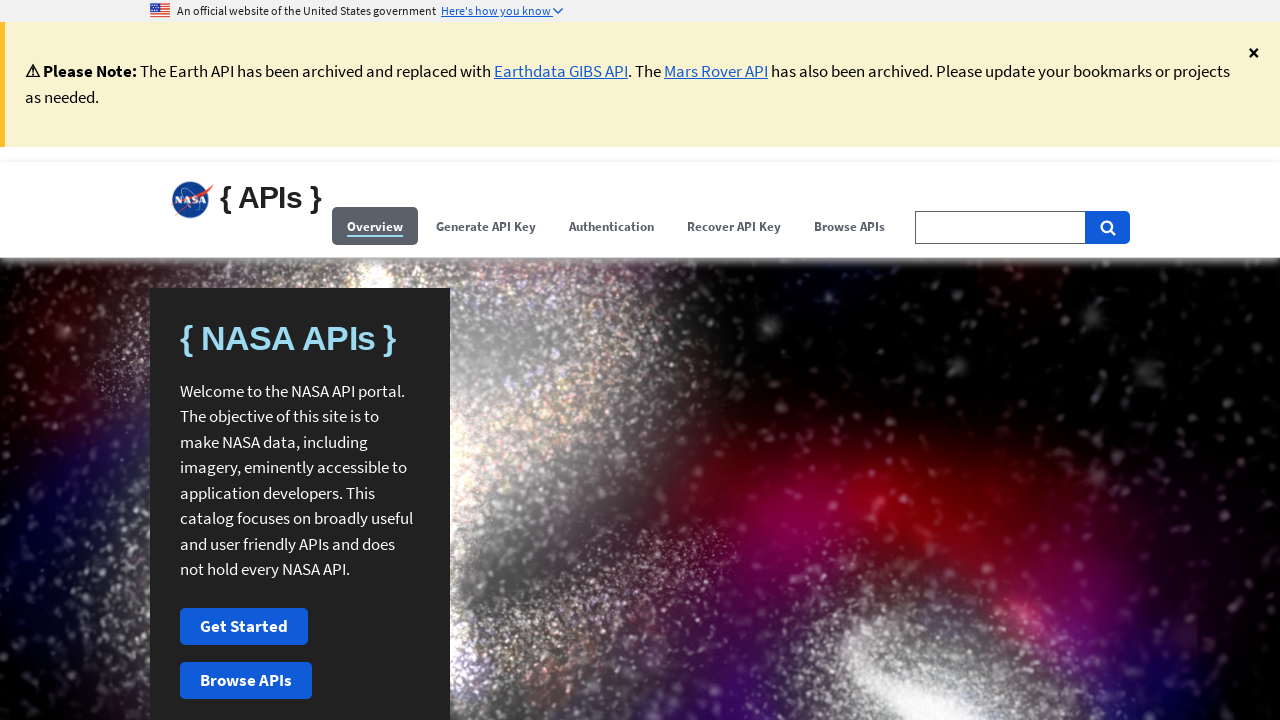

Clicked signup button to submit NASA API form
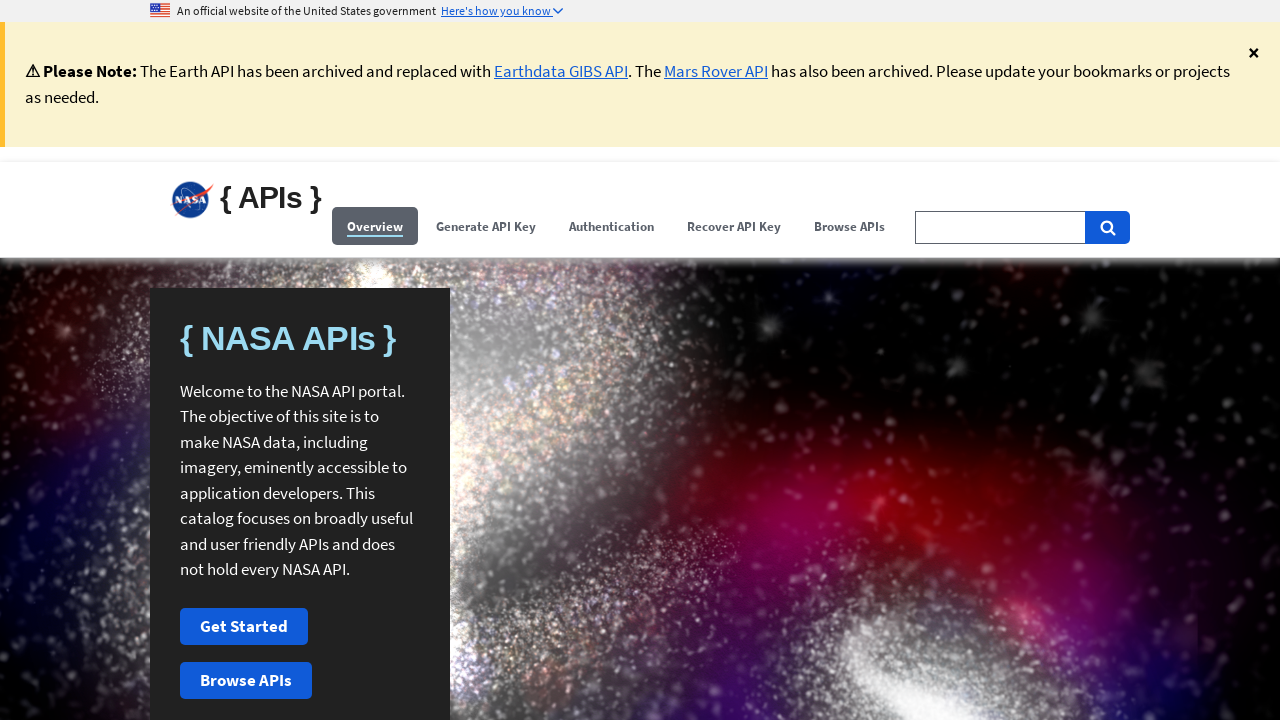

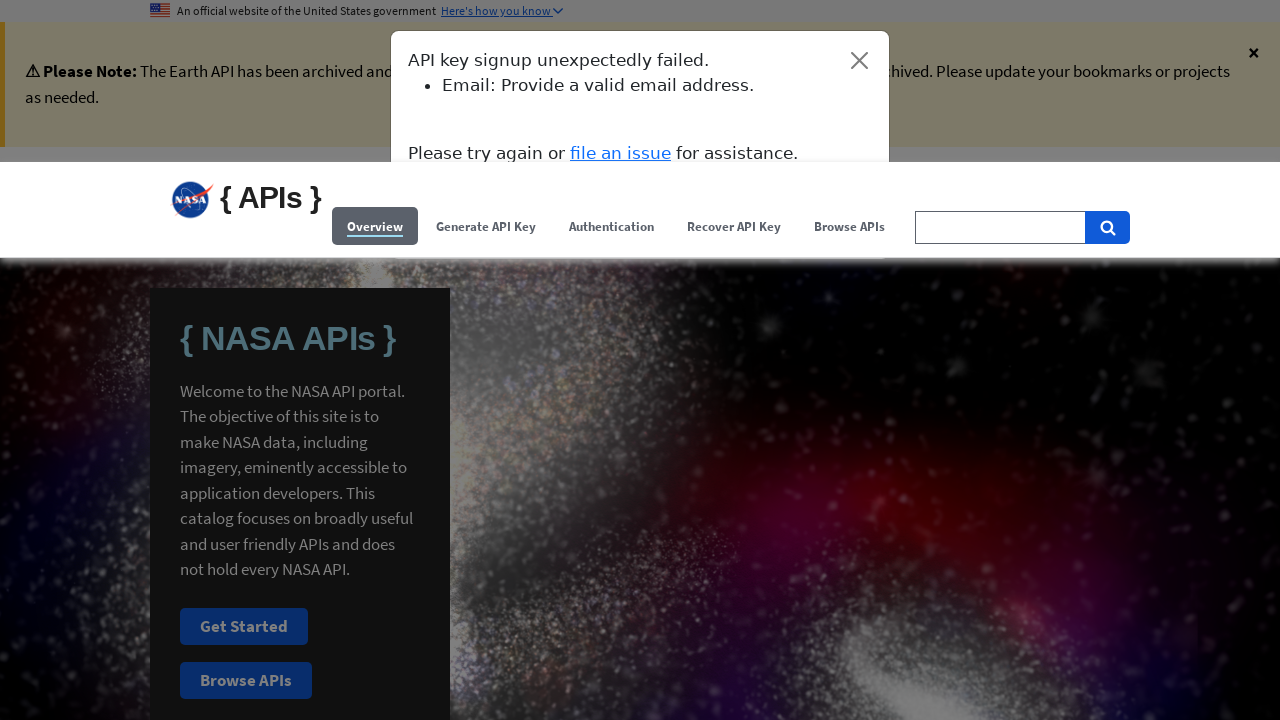